Tests that the speakers link/image exists on the Advantage Online Shopping homepage and clicks on it to navigate to the speakers category.

Starting URL: https://advantageonlineshopping.com/#/

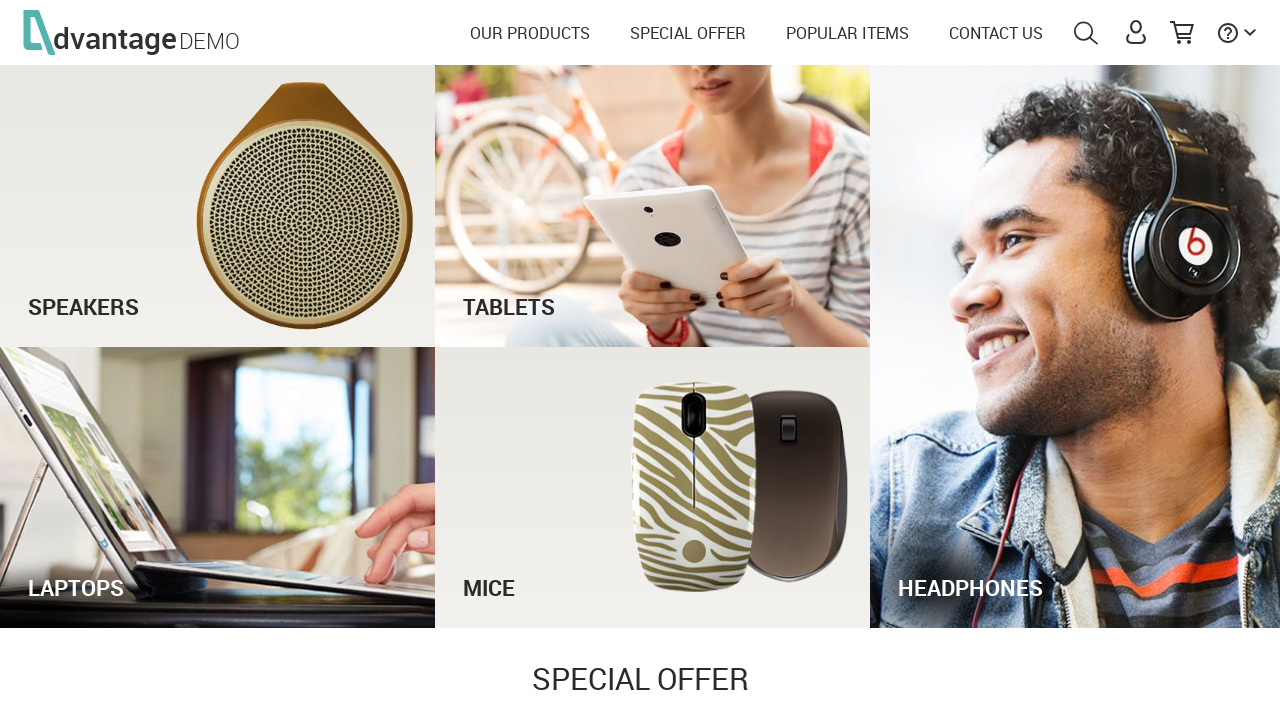

Advantage Online Shopping homepage fully loaded
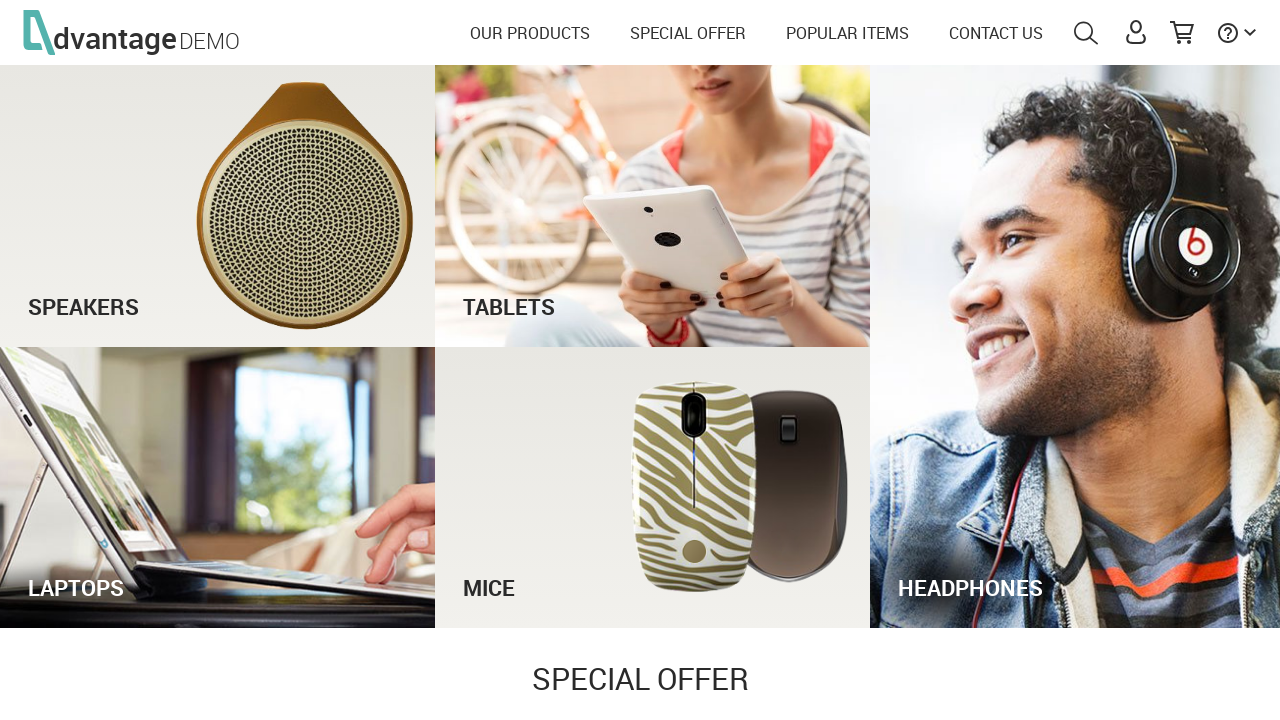

Speakers image element found on page
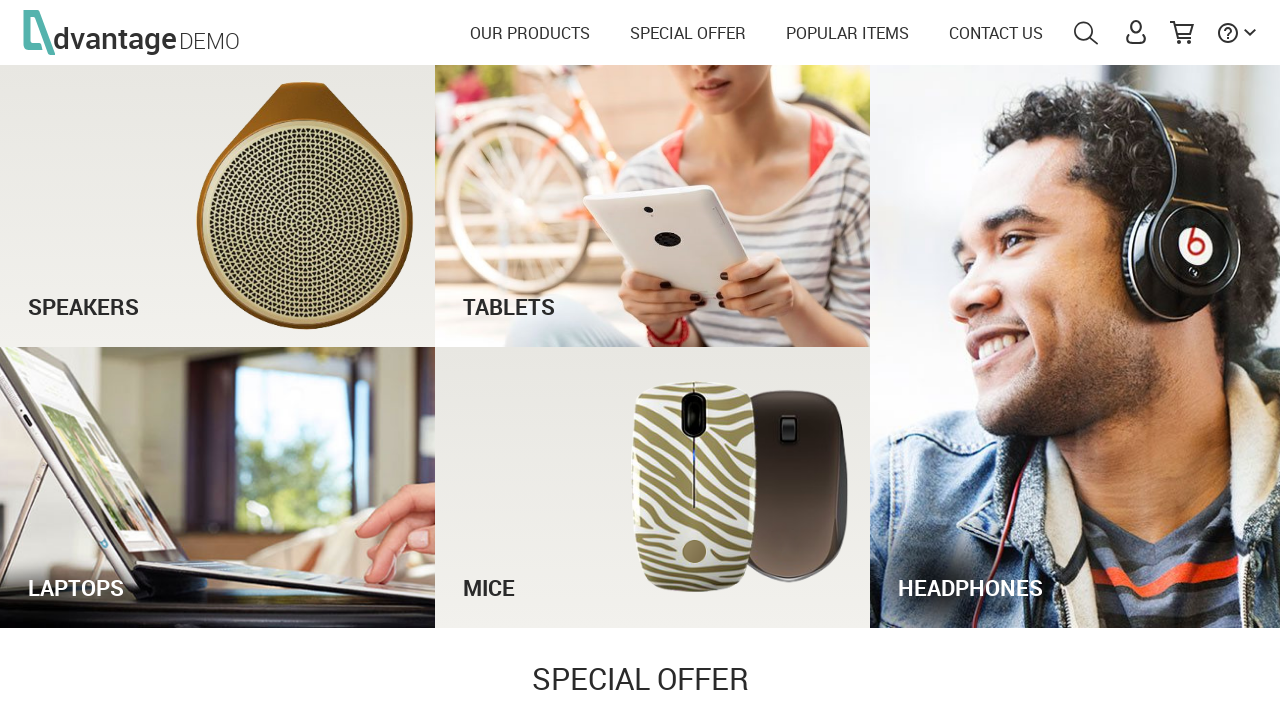

Clicked on speakers image link at (218, 206) on #speakersImg
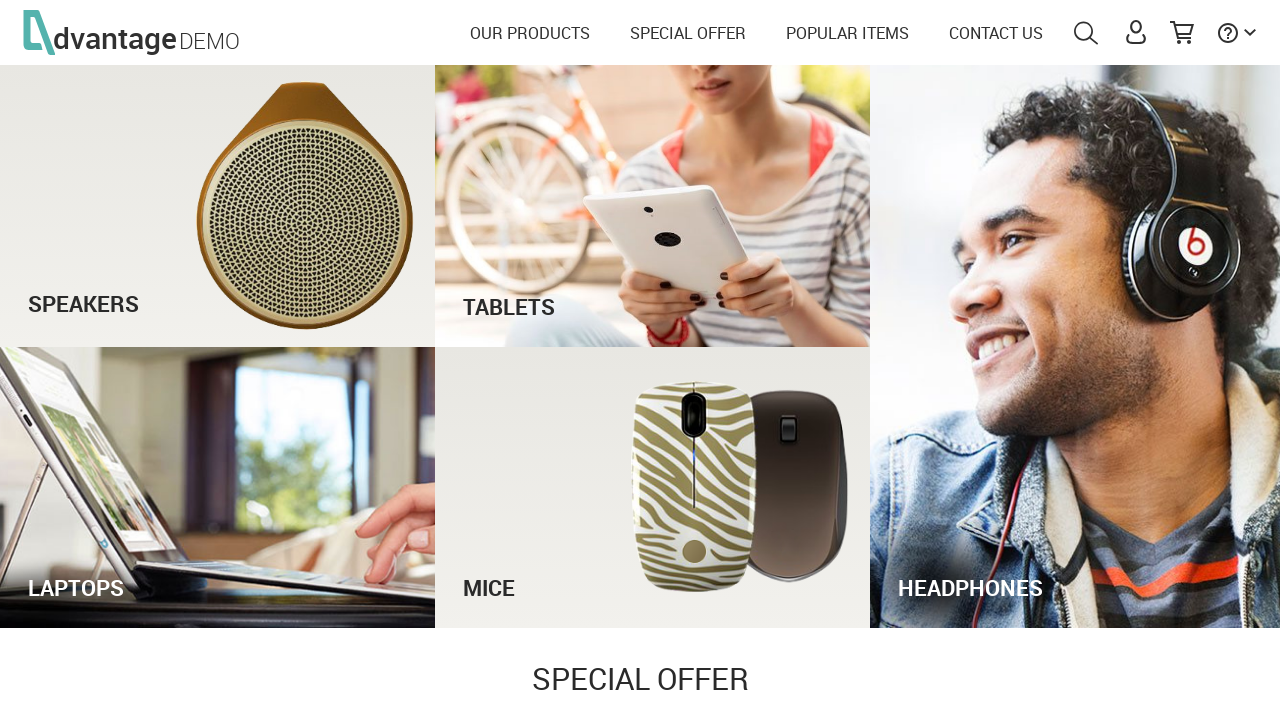

Speakers category page fully loaded
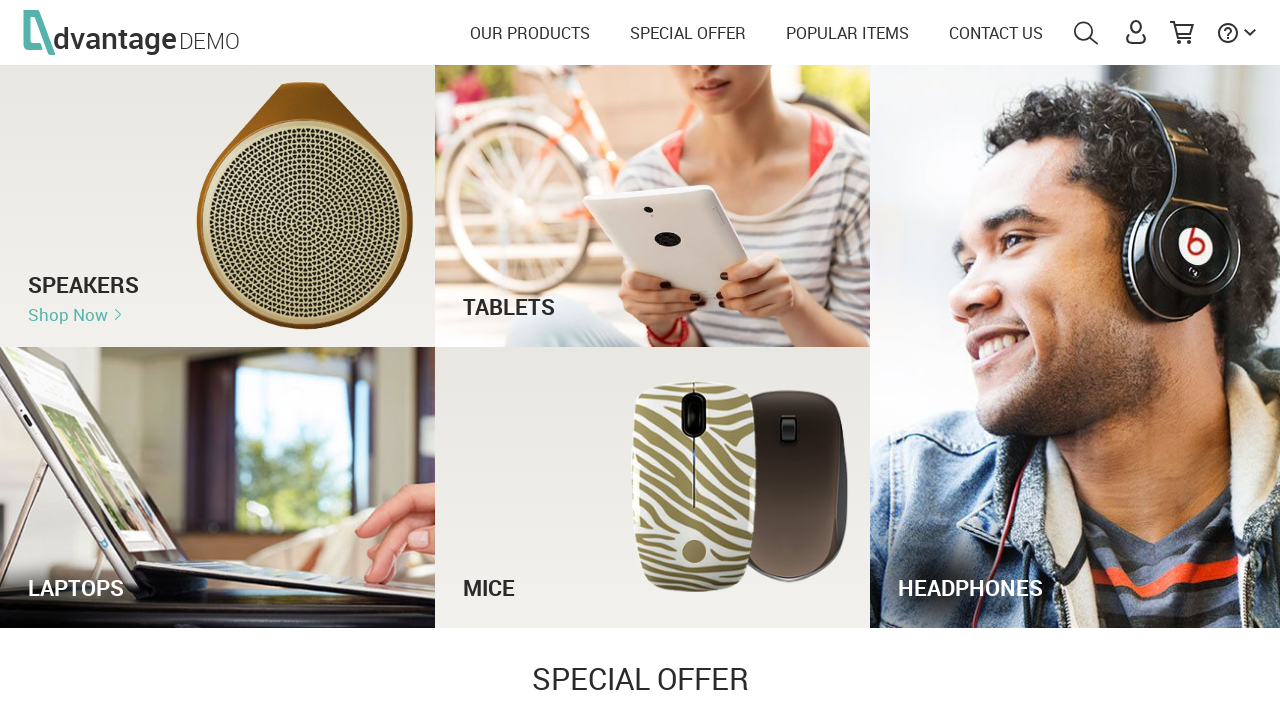

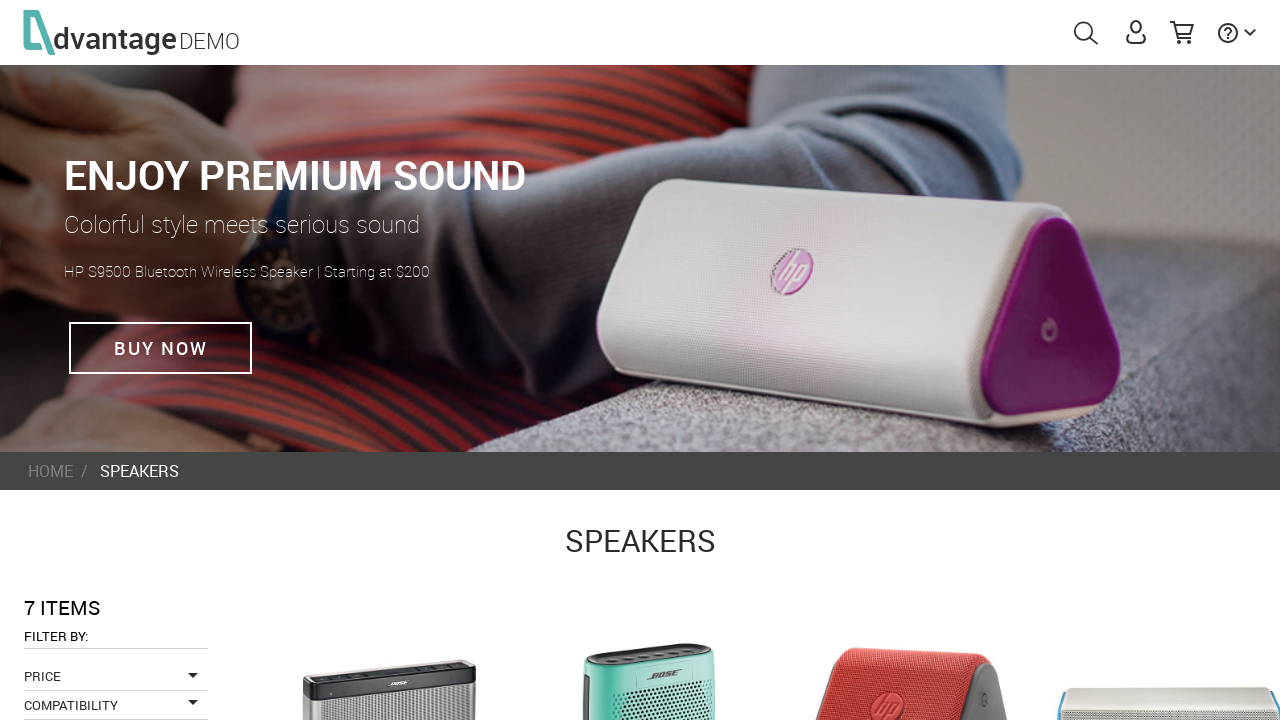